Tests window handling by clicking a link that opens a new tab, switching to the new tab by title, and verifying its title is "New Window"

Starting URL: https://the-internet.herokuapp.com/windows

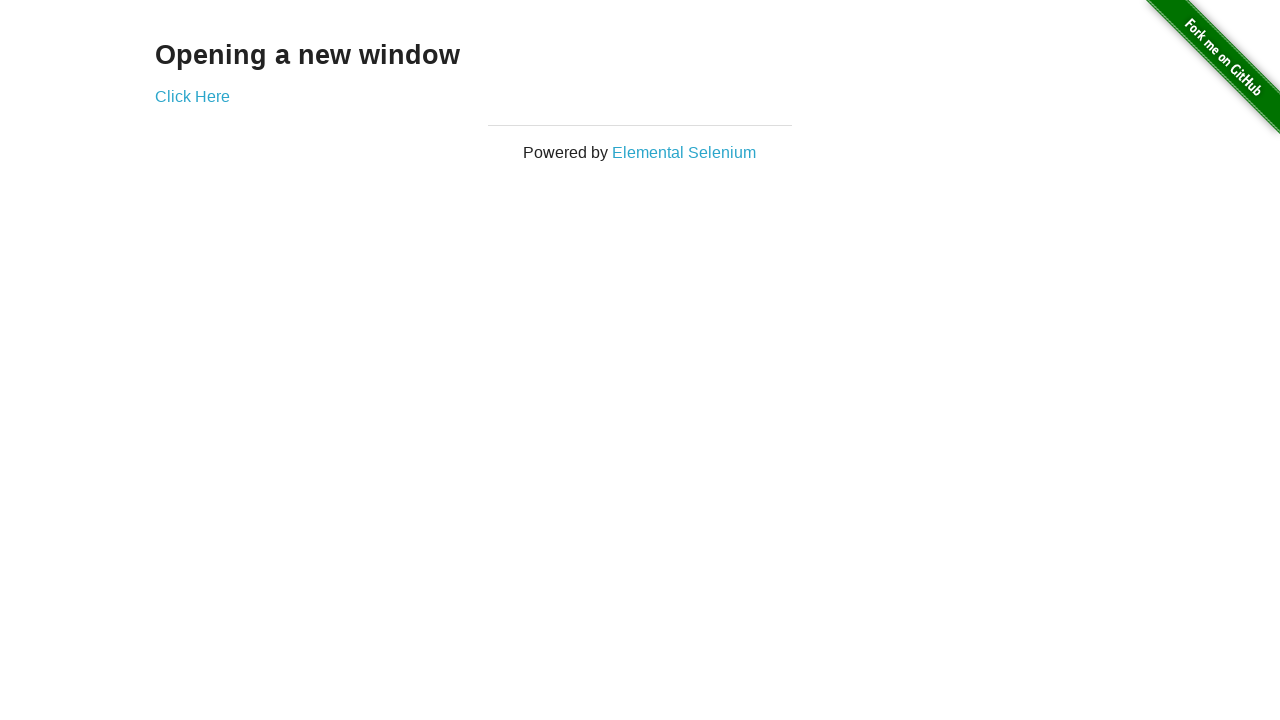

Clicked 'Click Here' link to open new tab at (192, 96) on xpath=//*[text()='Click Here']
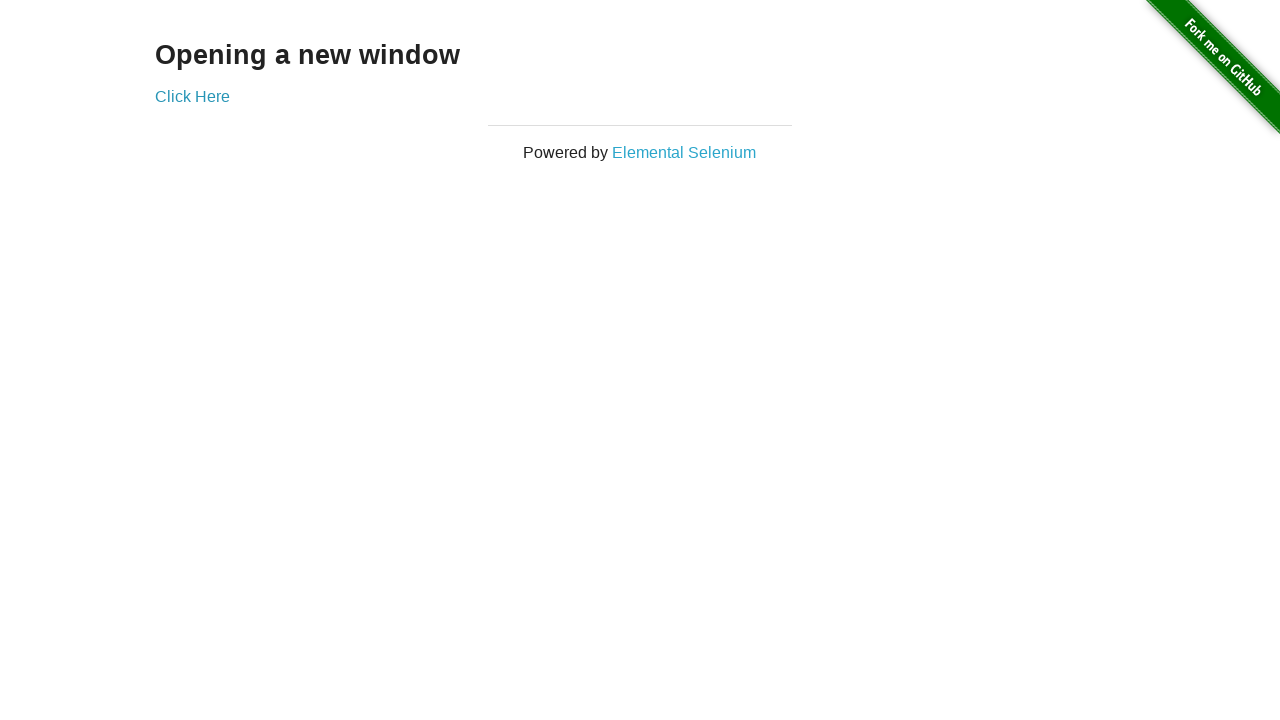

Captured new page/tab object
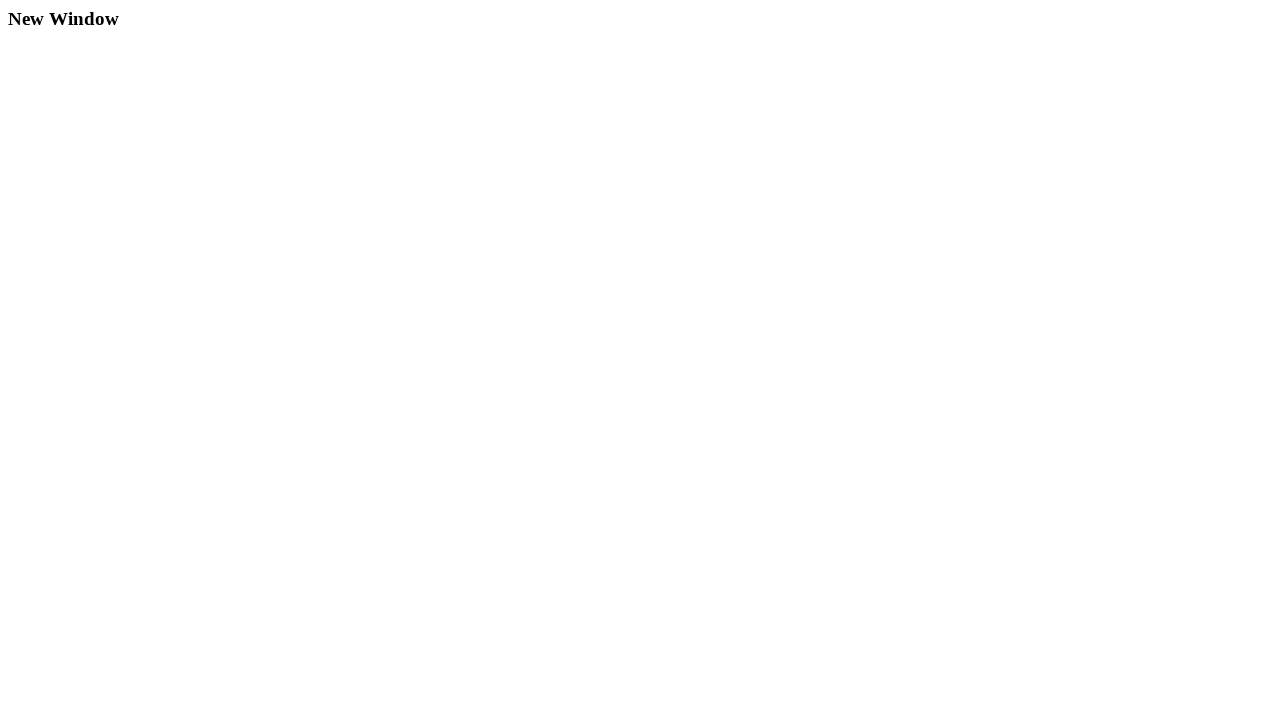

New page finished loading
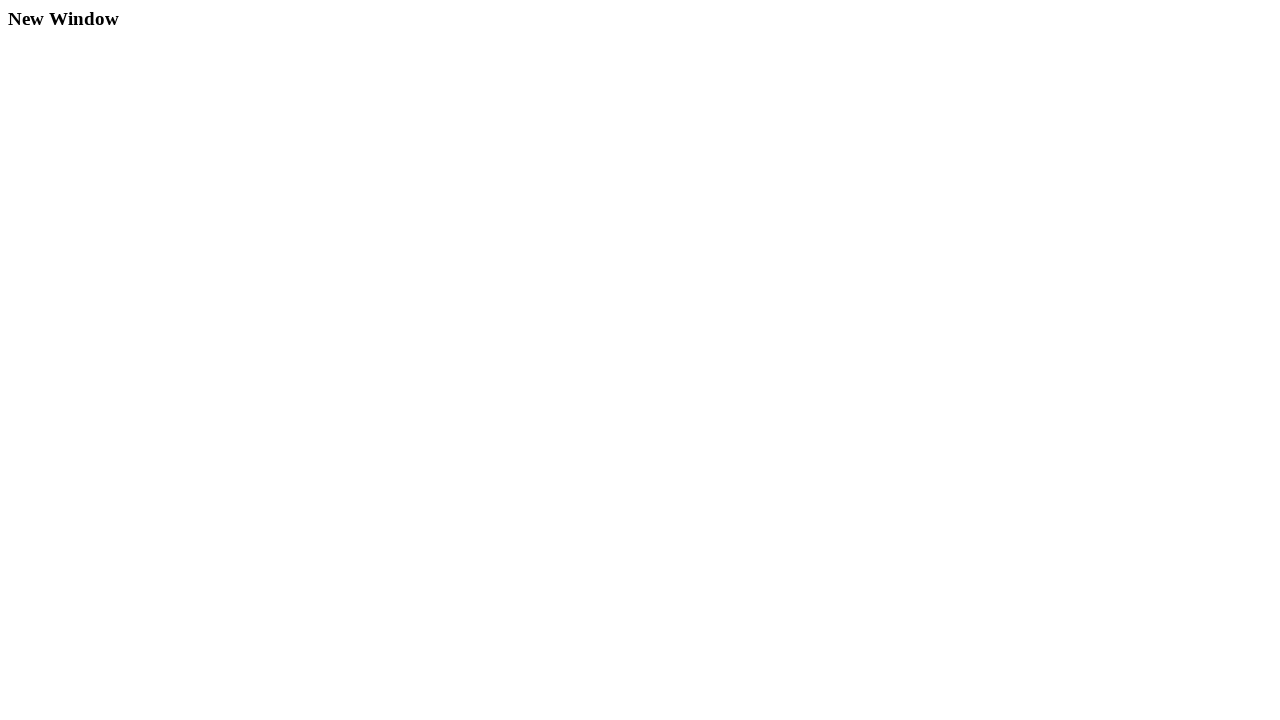

Retrieved new page title: 'New Window'
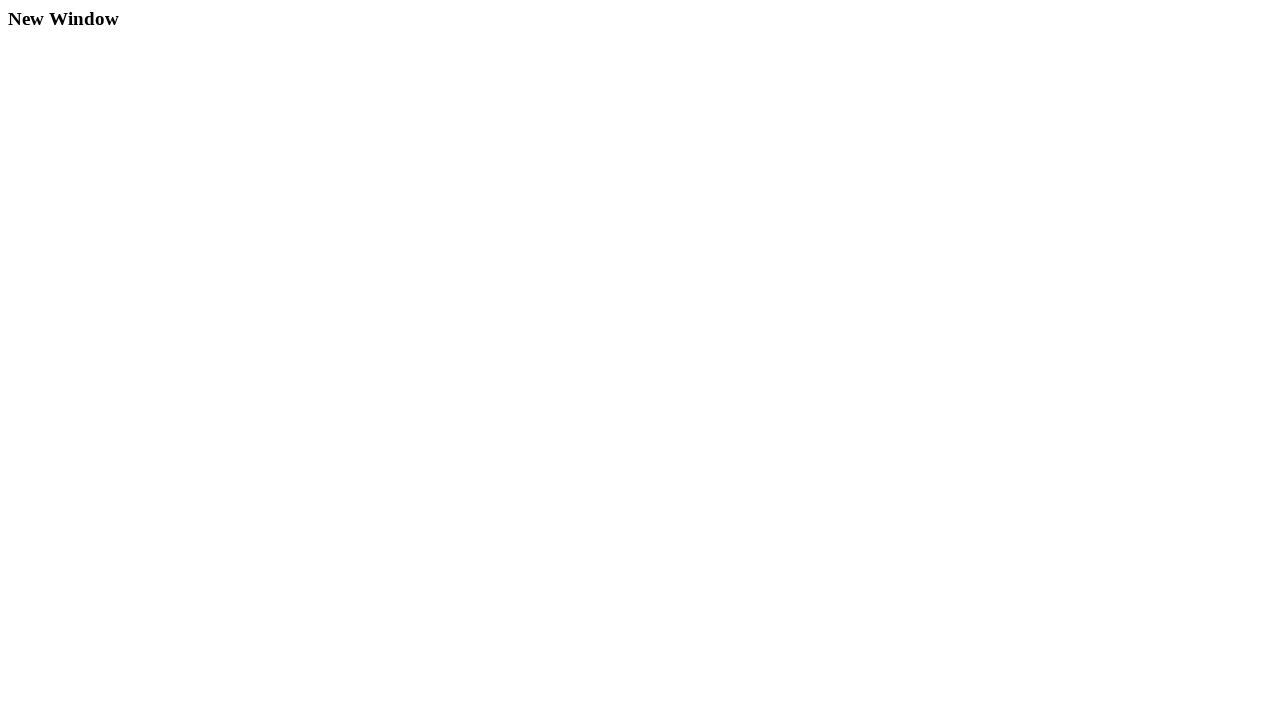

Verified new page title matches expected title 'New Window'
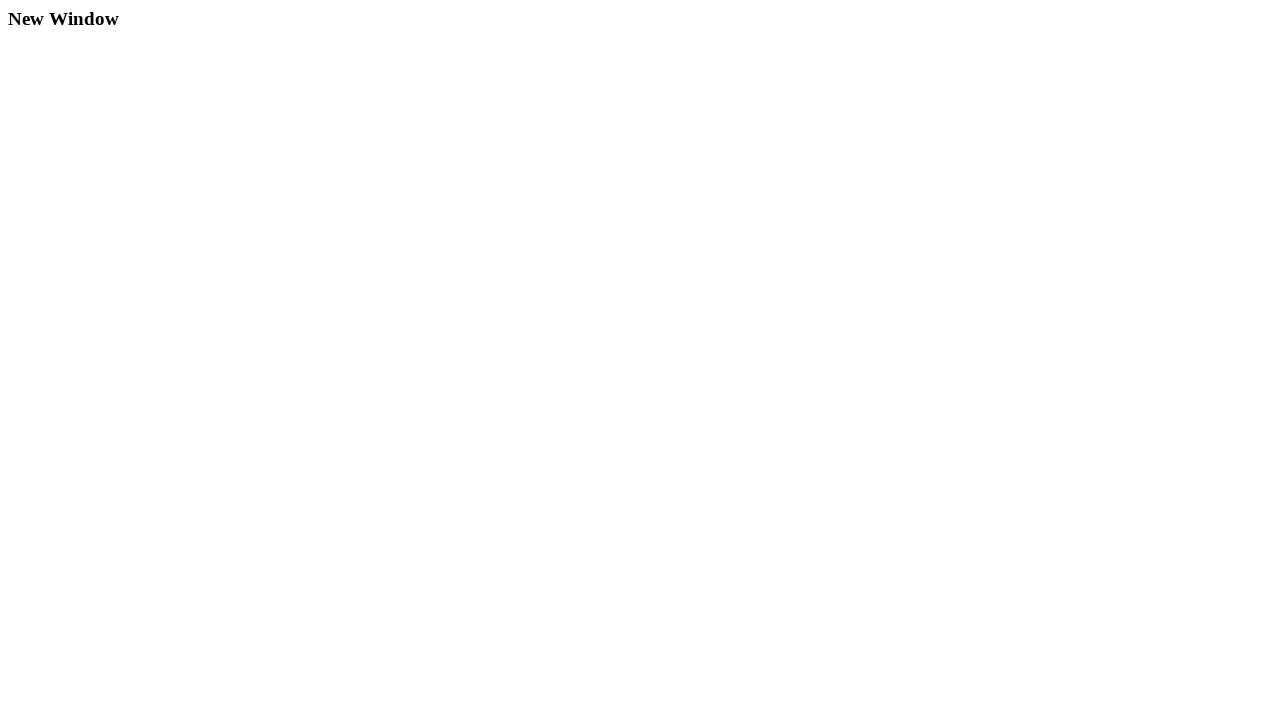

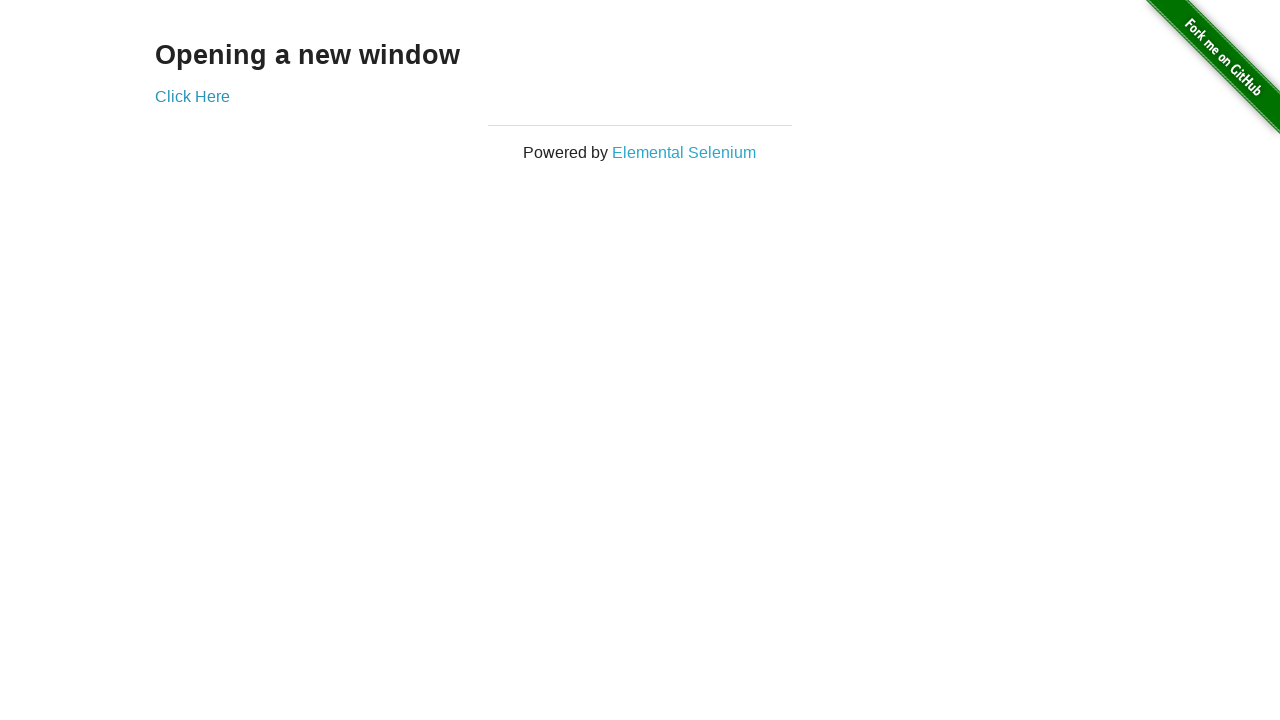